Tests browser back button navigation through filter views

Starting URL: https://demo.playwright.dev/todomvc

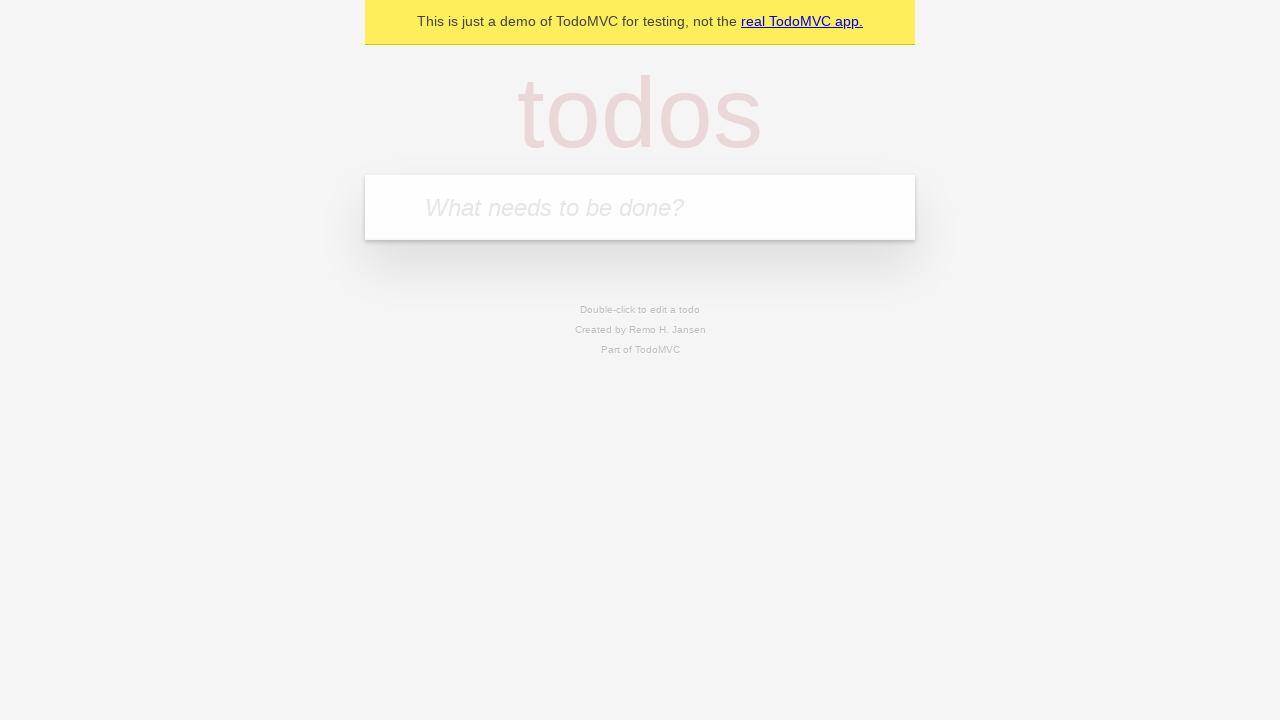

Filled todo input with 'buy some cheese' on internal:attr=[placeholder="What needs to be done?"i]
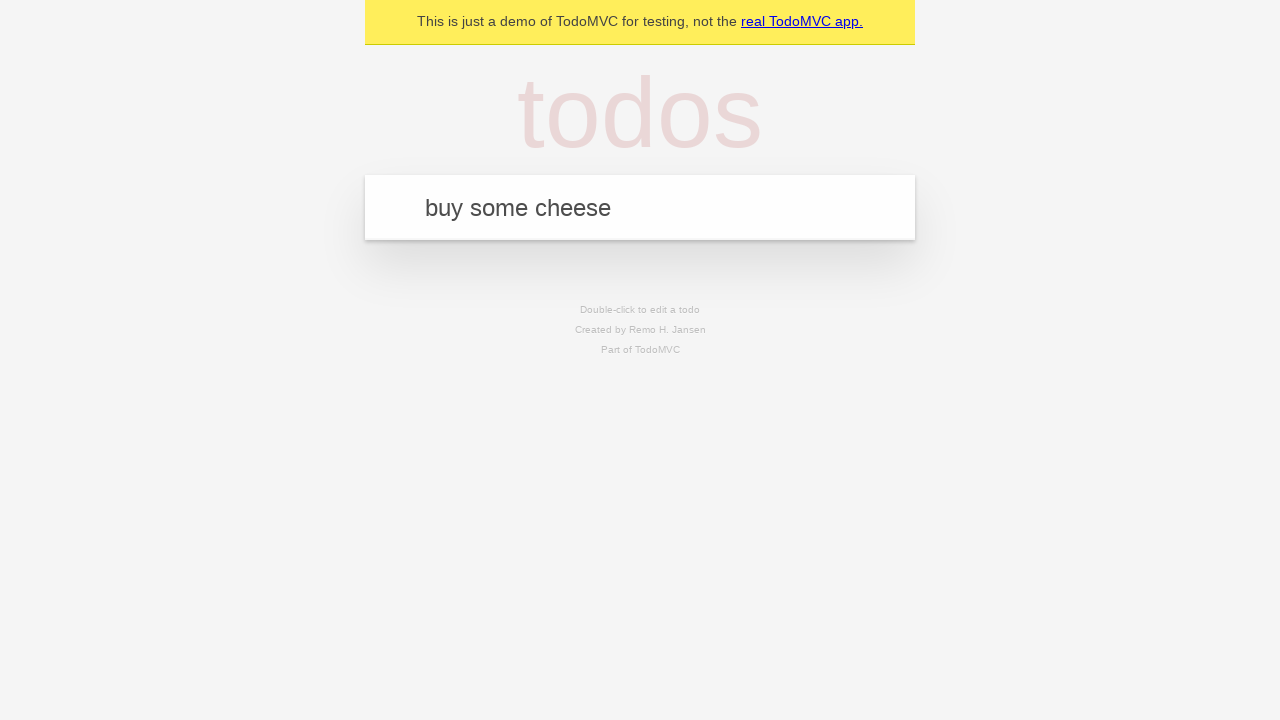

Pressed Enter to create todo 'buy some cheese' on internal:attr=[placeholder="What needs to be done?"i]
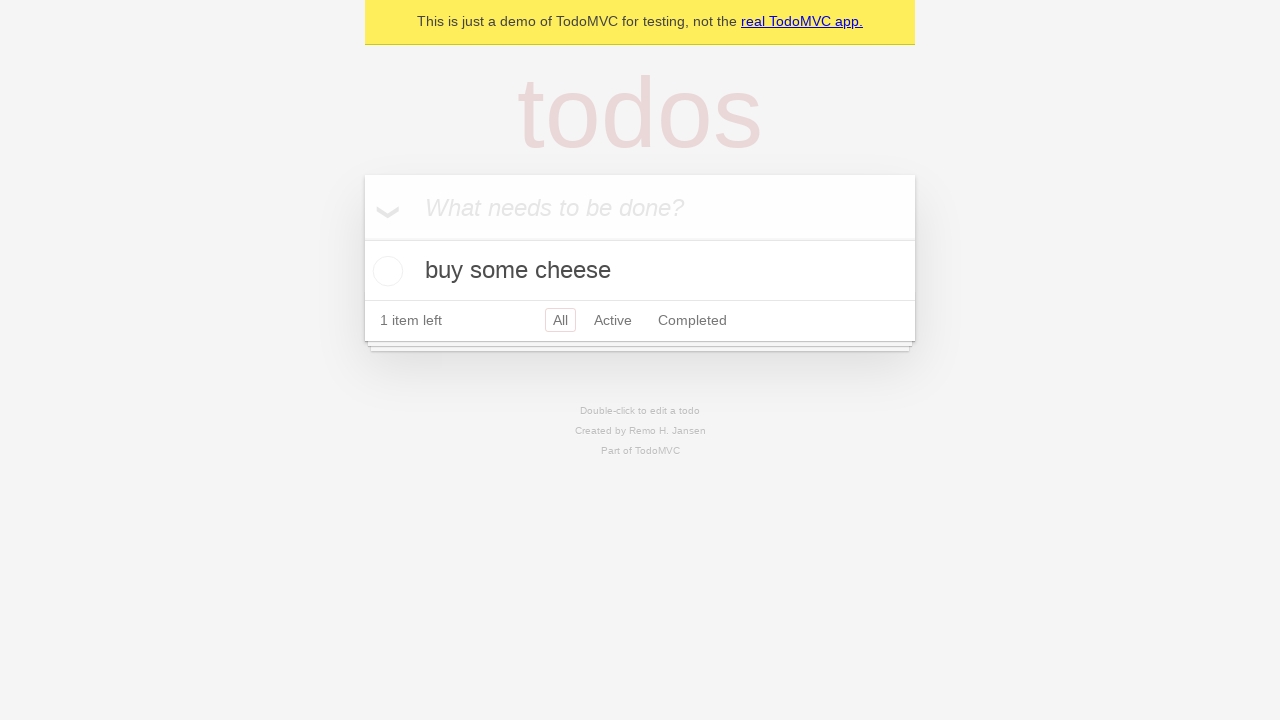

Filled todo input with 'feed the cat' on internal:attr=[placeholder="What needs to be done?"i]
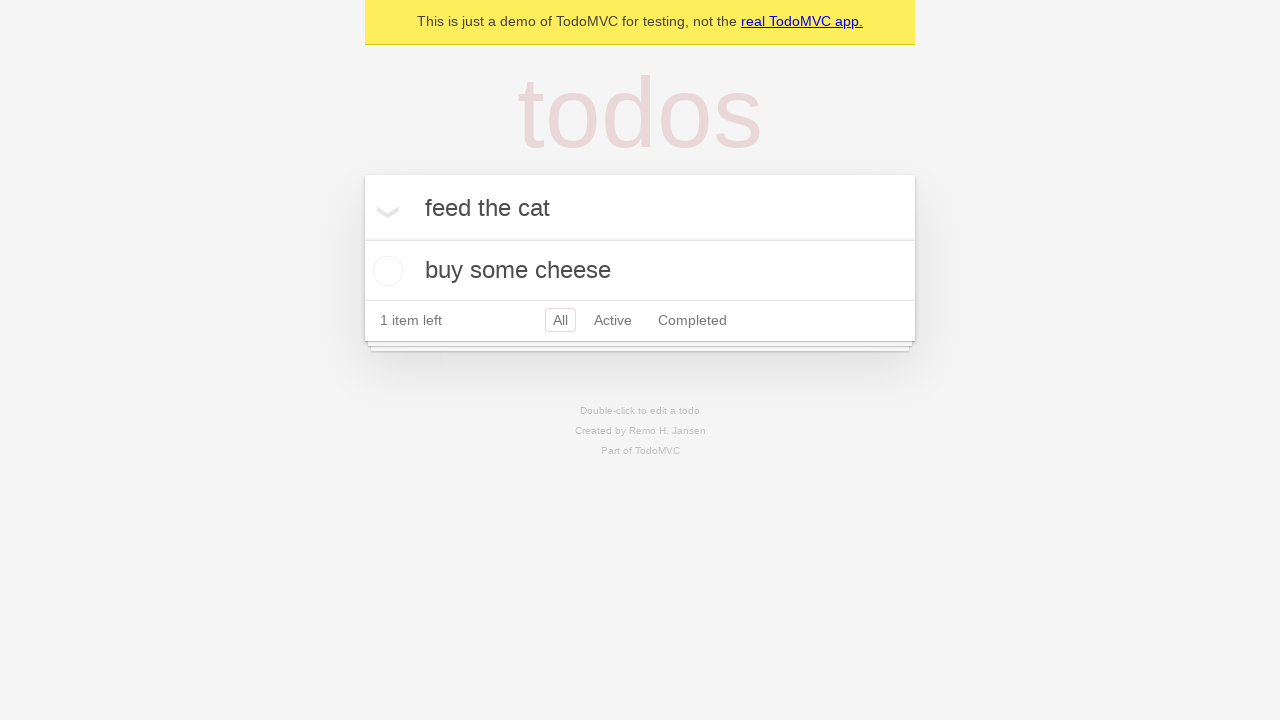

Pressed Enter to create todo 'feed the cat' on internal:attr=[placeholder="What needs to be done?"i]
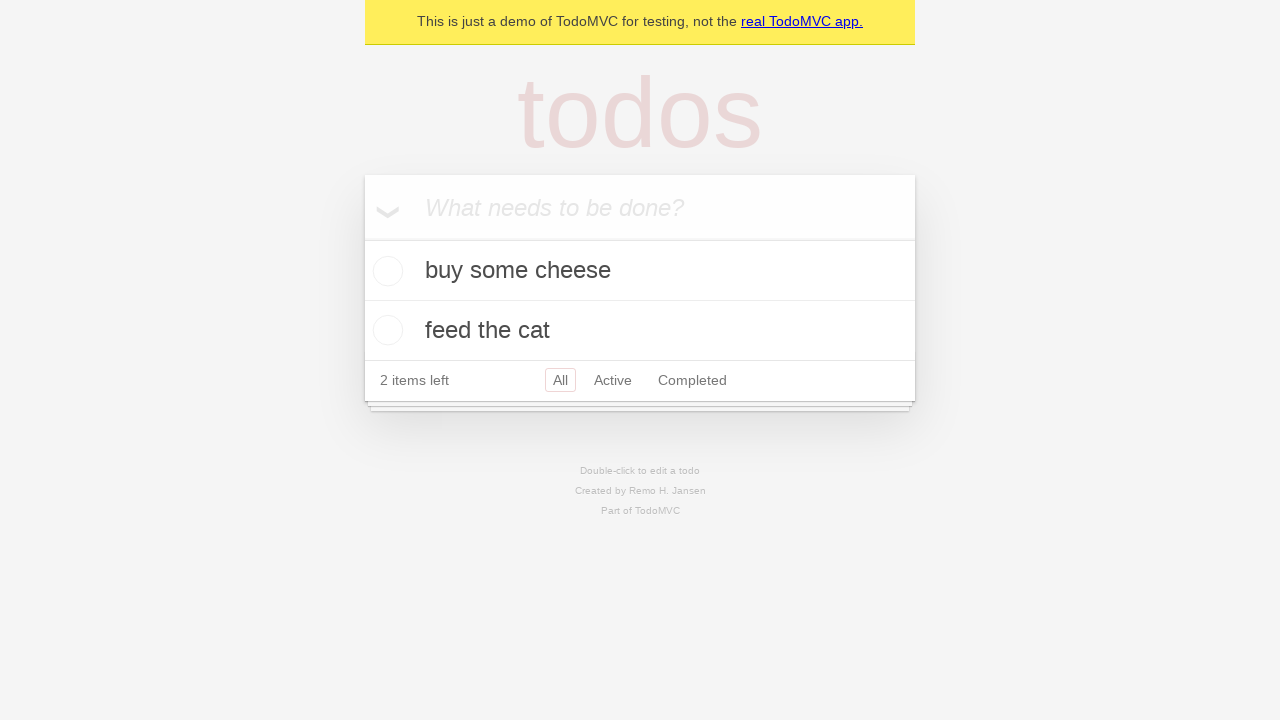

Filled todo input with 'book a doctors appointment' on internal:attr=[placeholder="What needs to be done?"i]
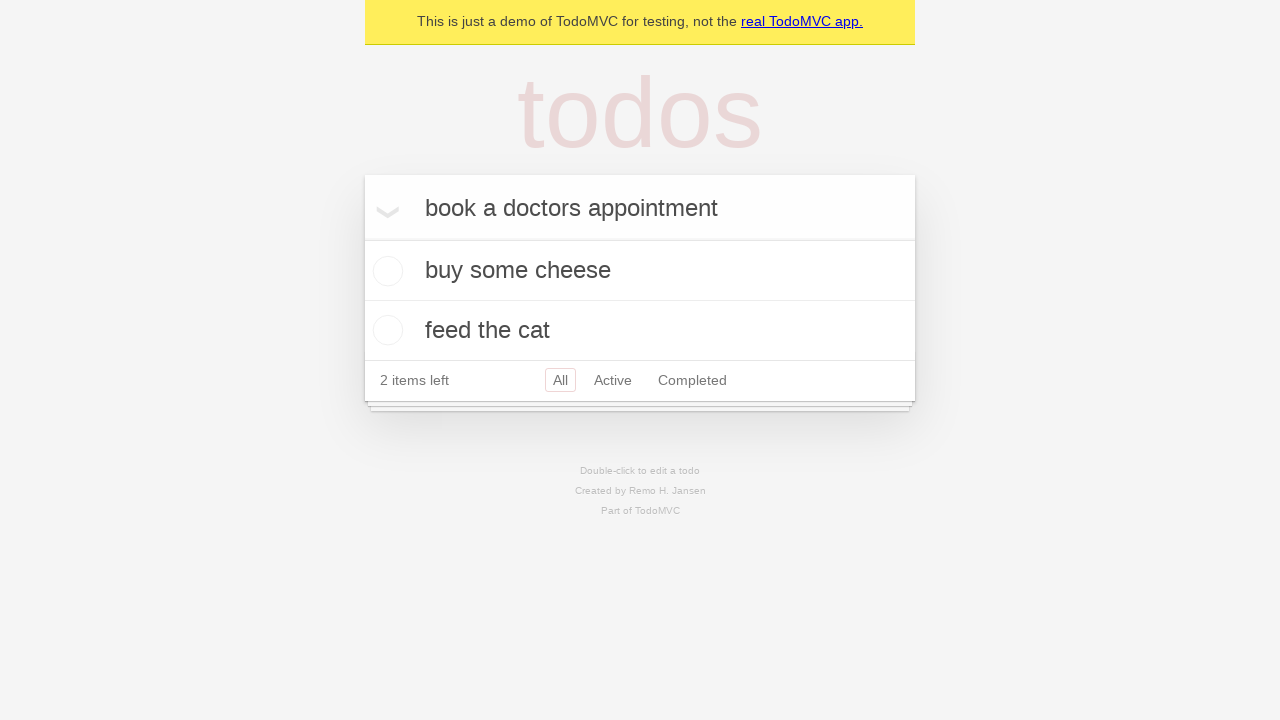

Pressed Enter to create todo 'book a doctors appointment' on internal:attr=[placeholder="What needs to be done?"i]
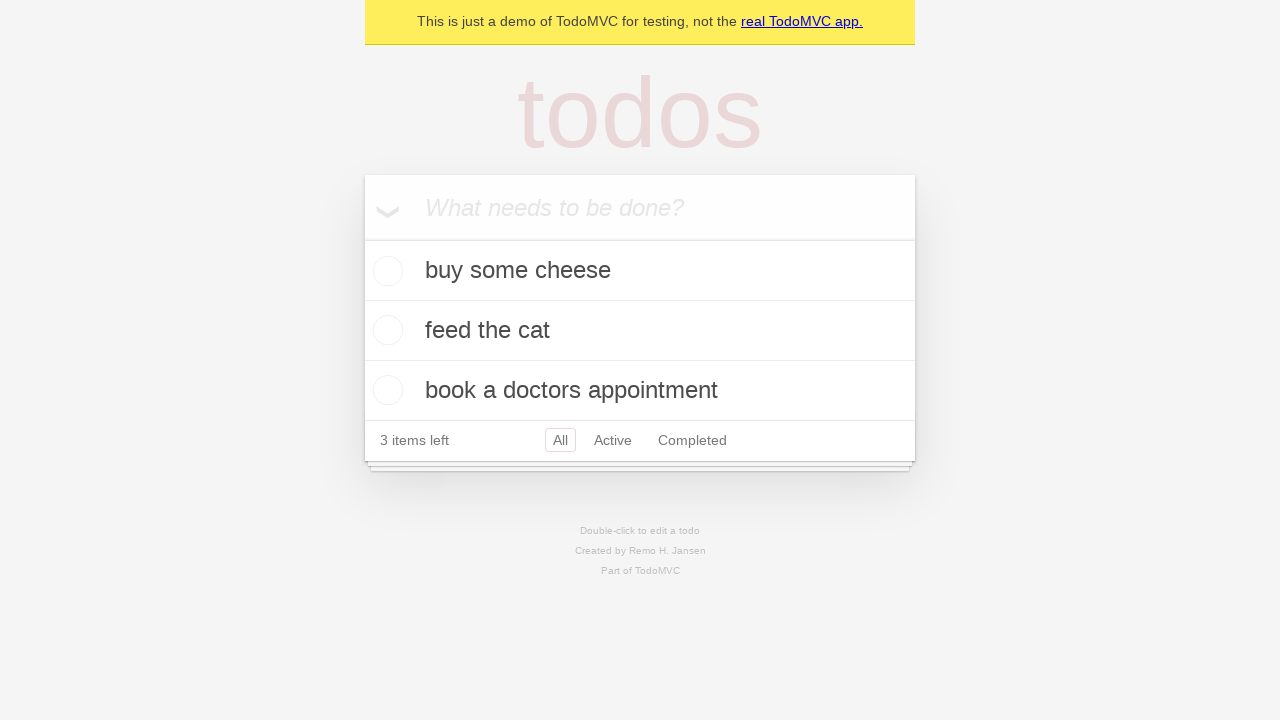

Waited for all 3 todos to be created
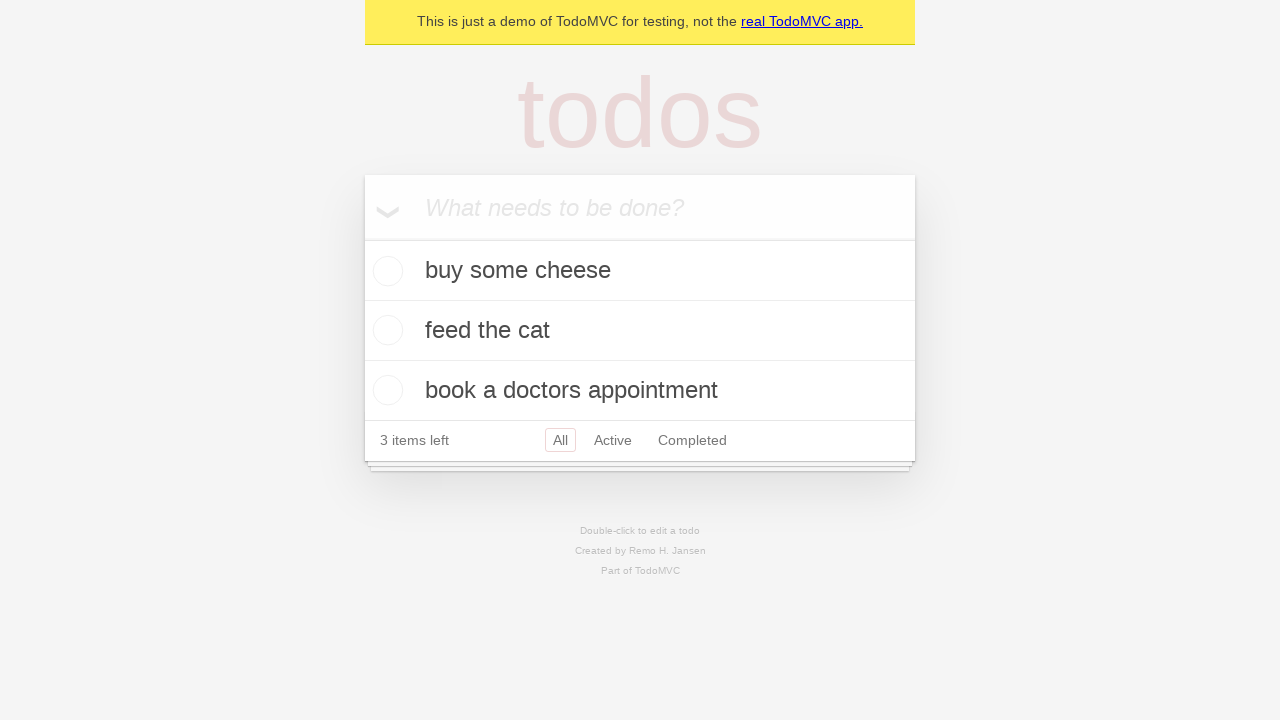

Checked the second todo item as completed at (385, 330) on internal:testid=[data-testid="todo-item"s] >> nth=1 >> internal:role=checkbox
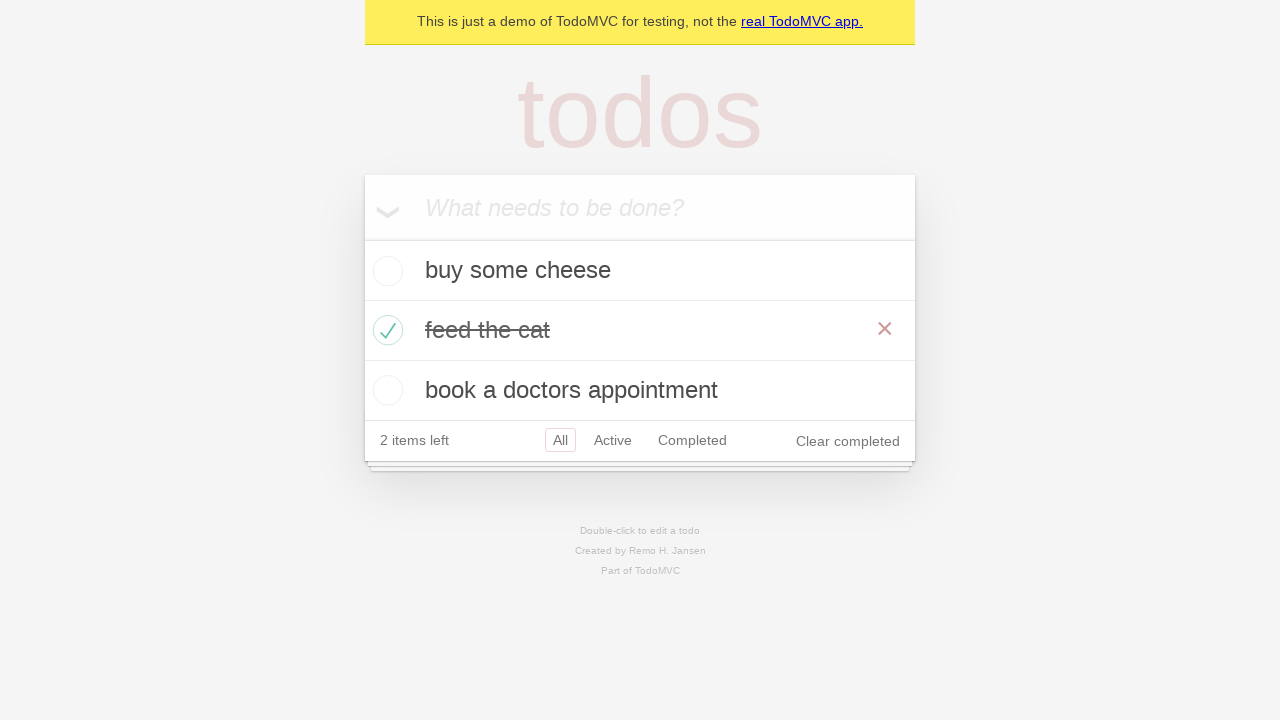

Clicked 'All' filter to view all todos at (560, 440) on internal:role=link[name="All"i]
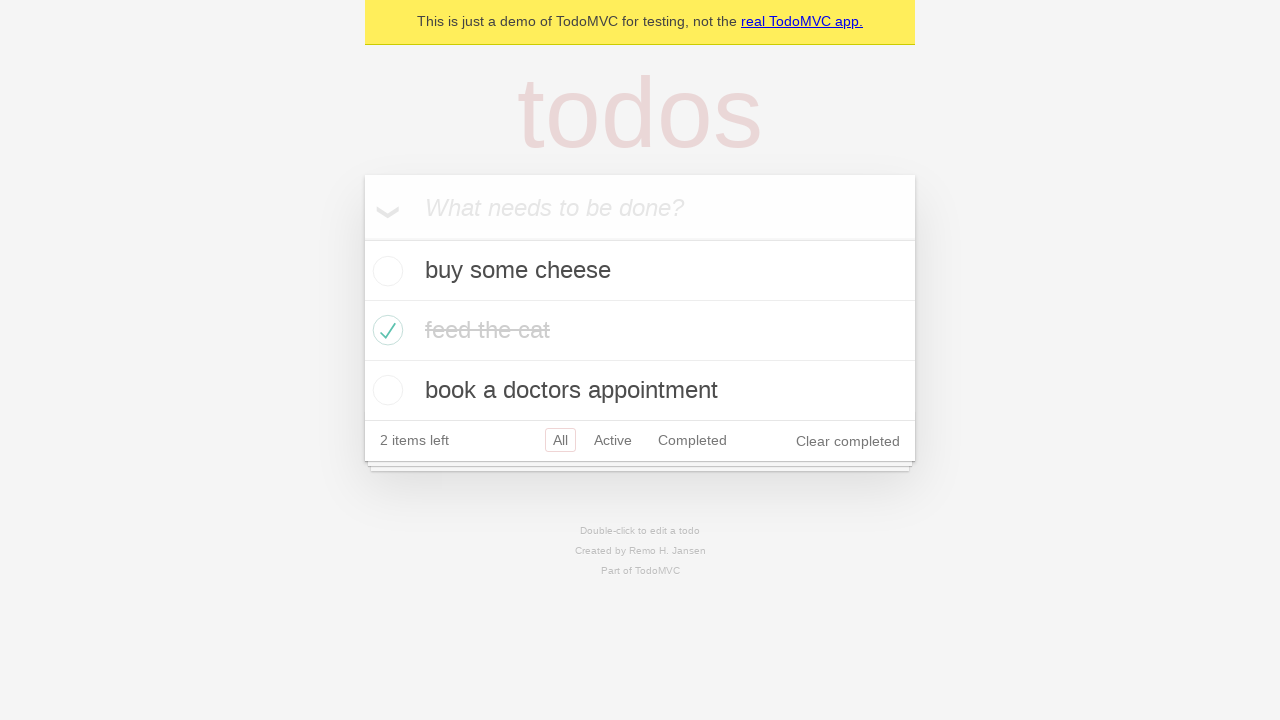

Clicked 'Active' filter to view active todos only at (613, 440) on internal:role=link[name="Active"i]
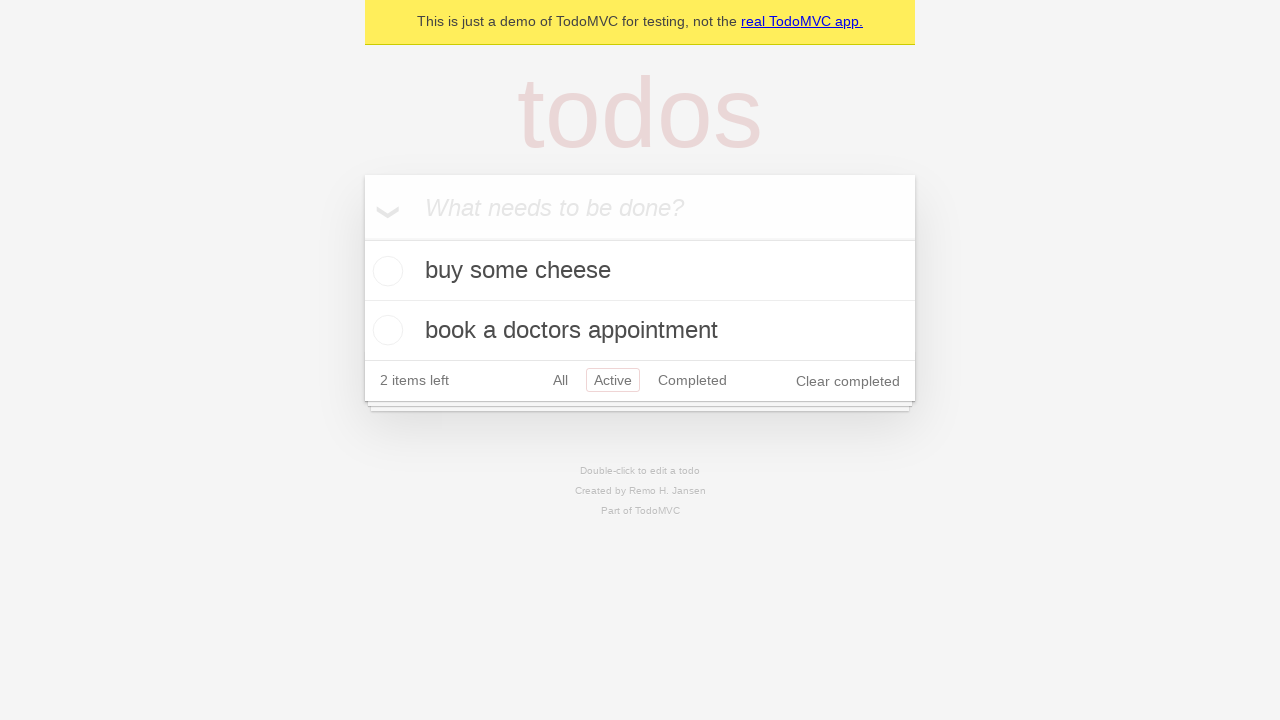

Clicked 'Completed' filter to view completed todos only at (692, 380) on internal:role=link[name="Completed"i]
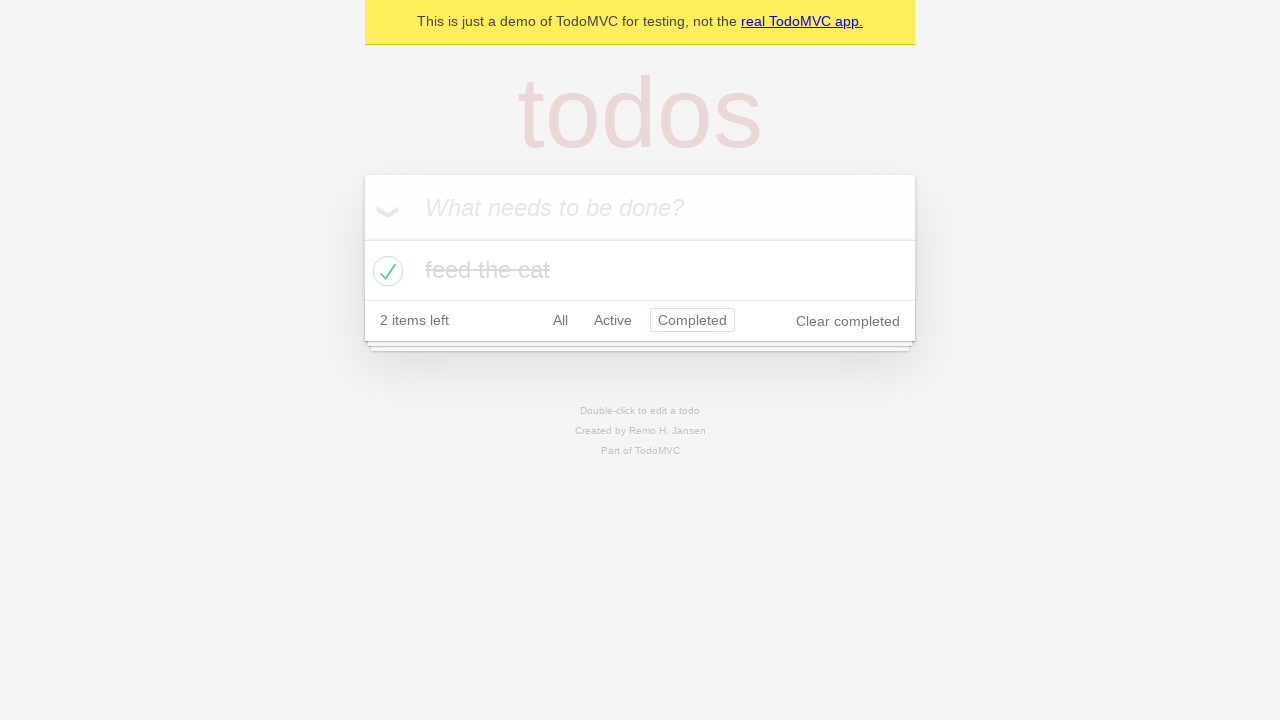

Navigated back to 'Active' filter view
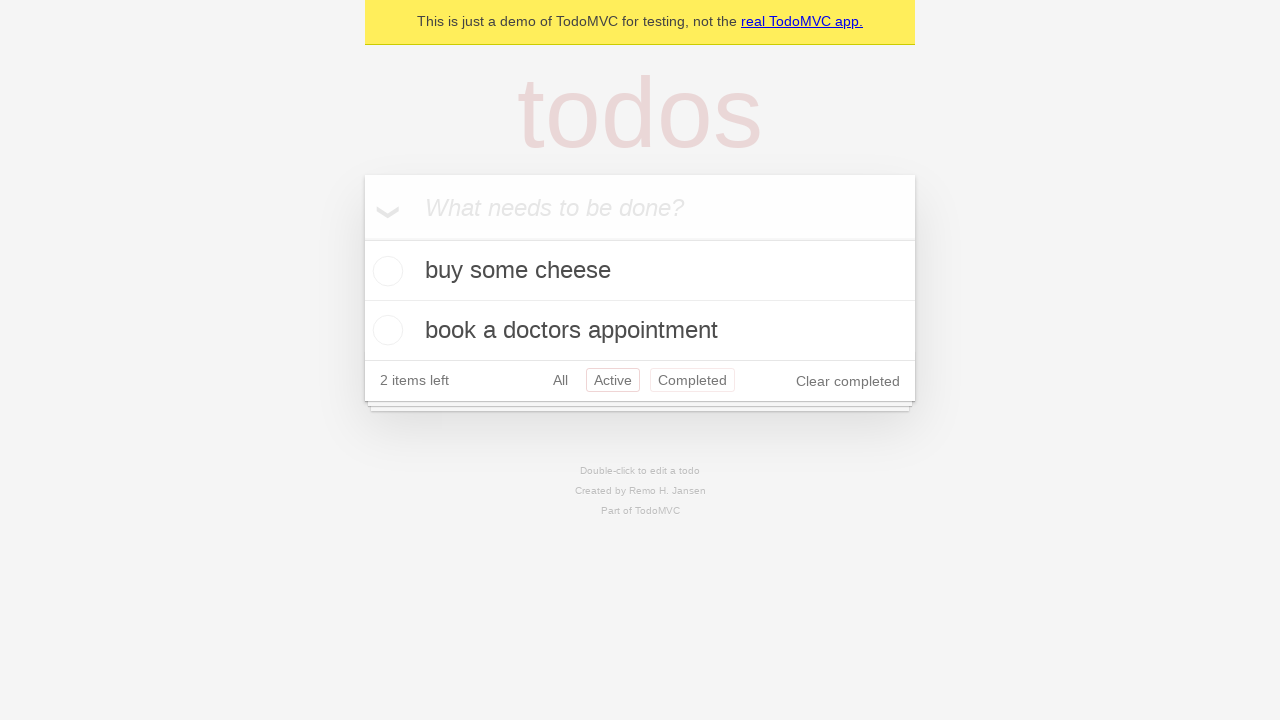

Navigated back to 'All' filter view
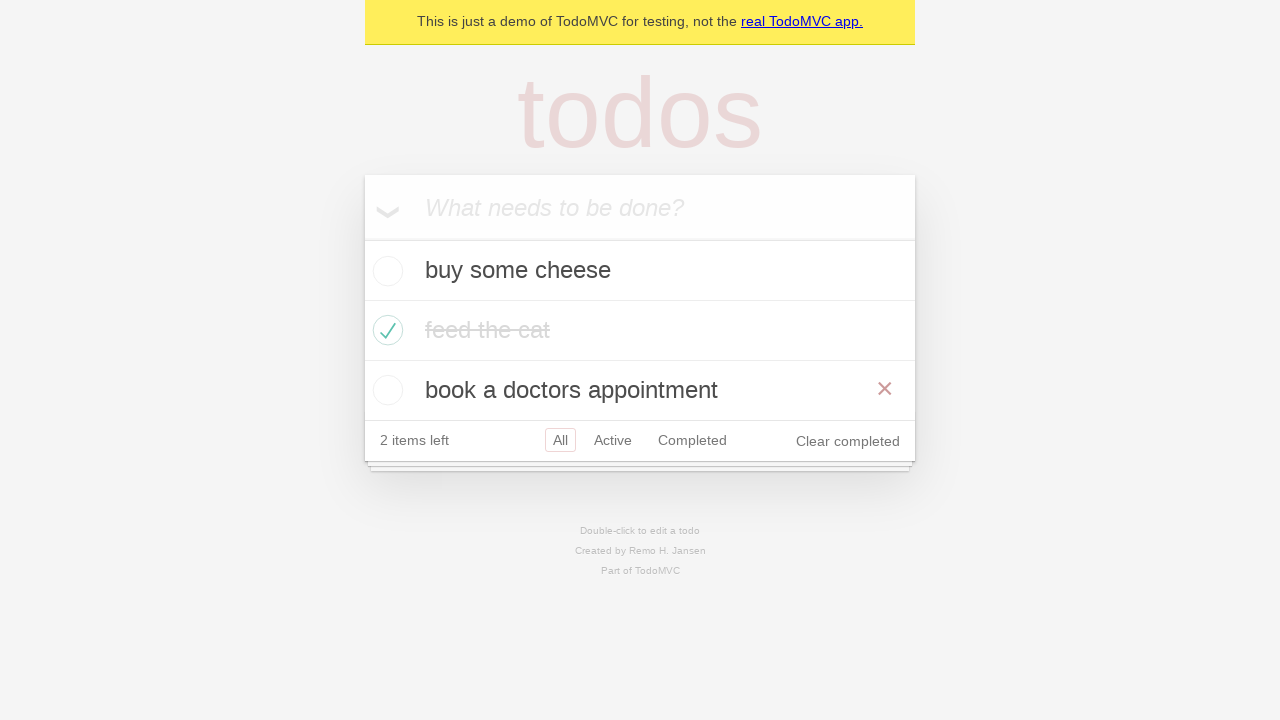

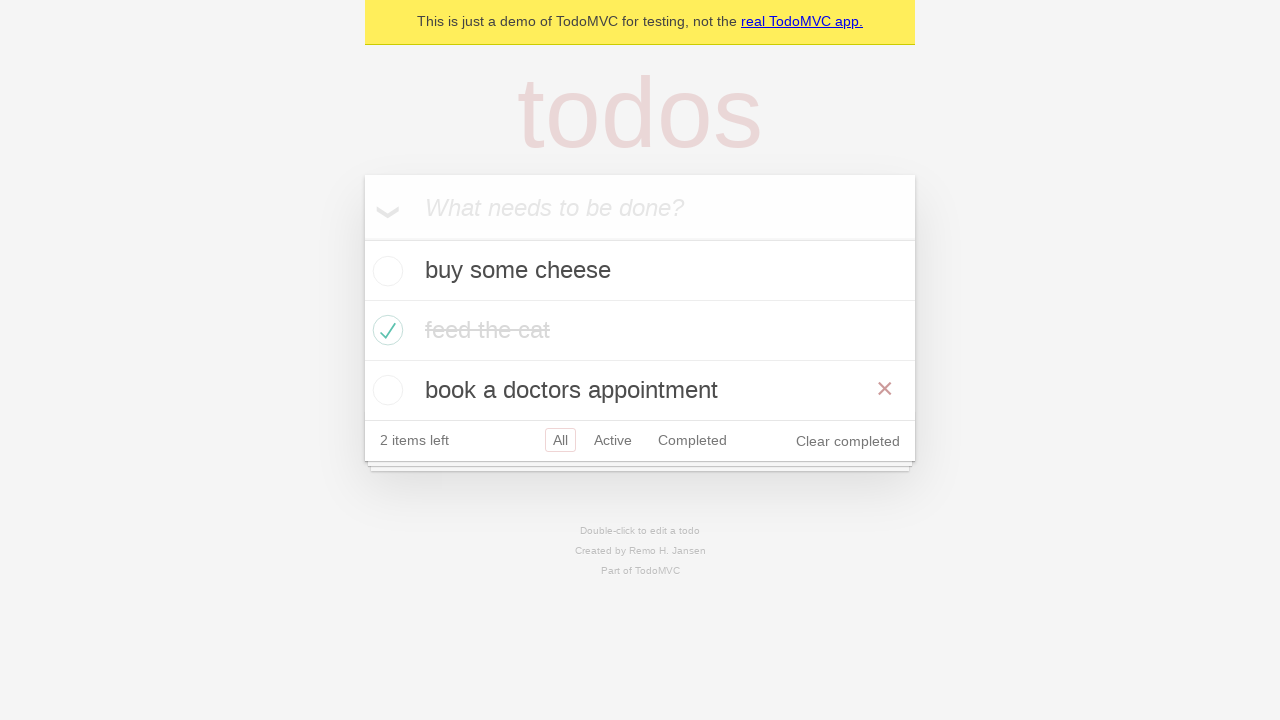